Tests file upload functionality by selecting a file and submitting the upload form on a demo site

Starting URL: https://the-internet.herokuapp.com/upload

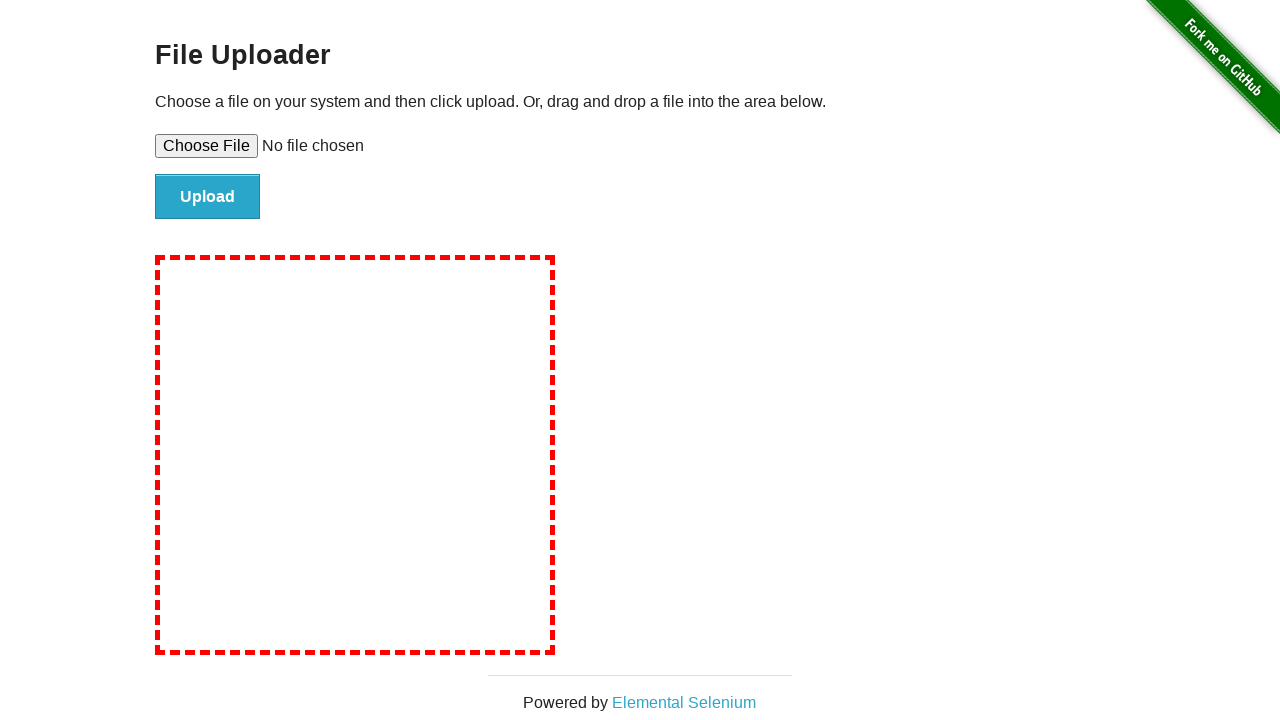

Created temporary test file for upload
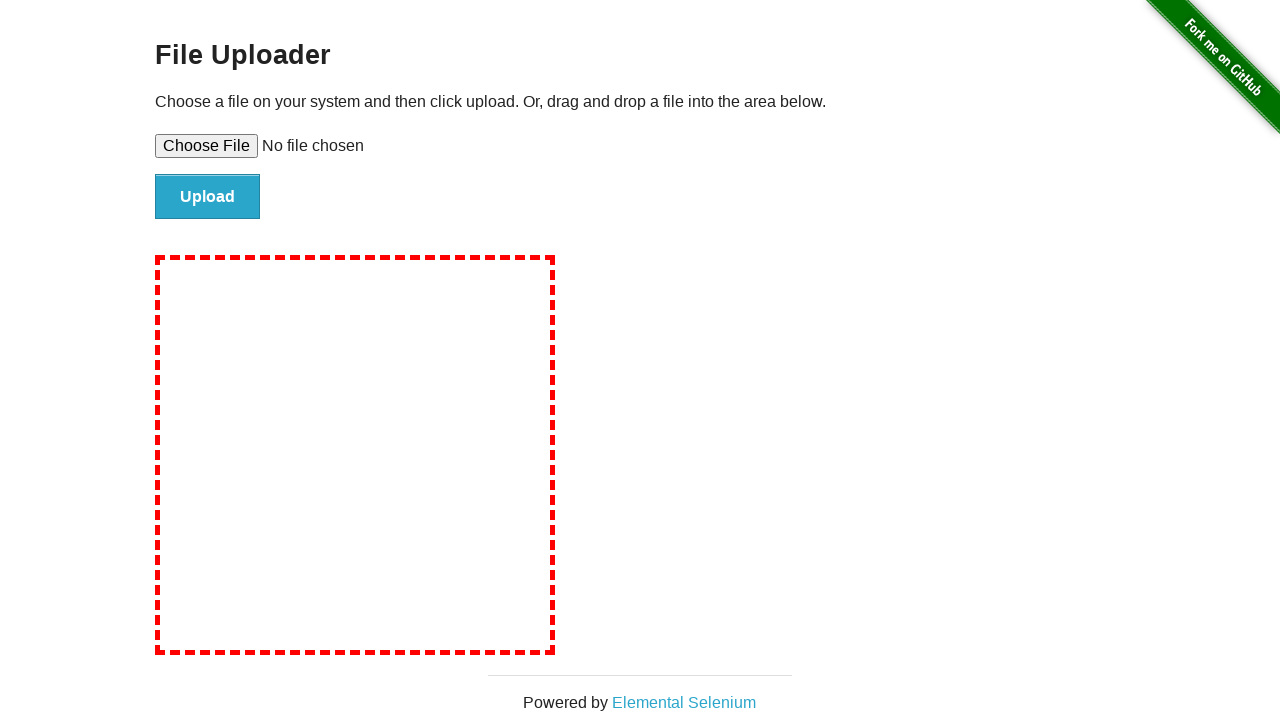

Selected file for upload via file input element
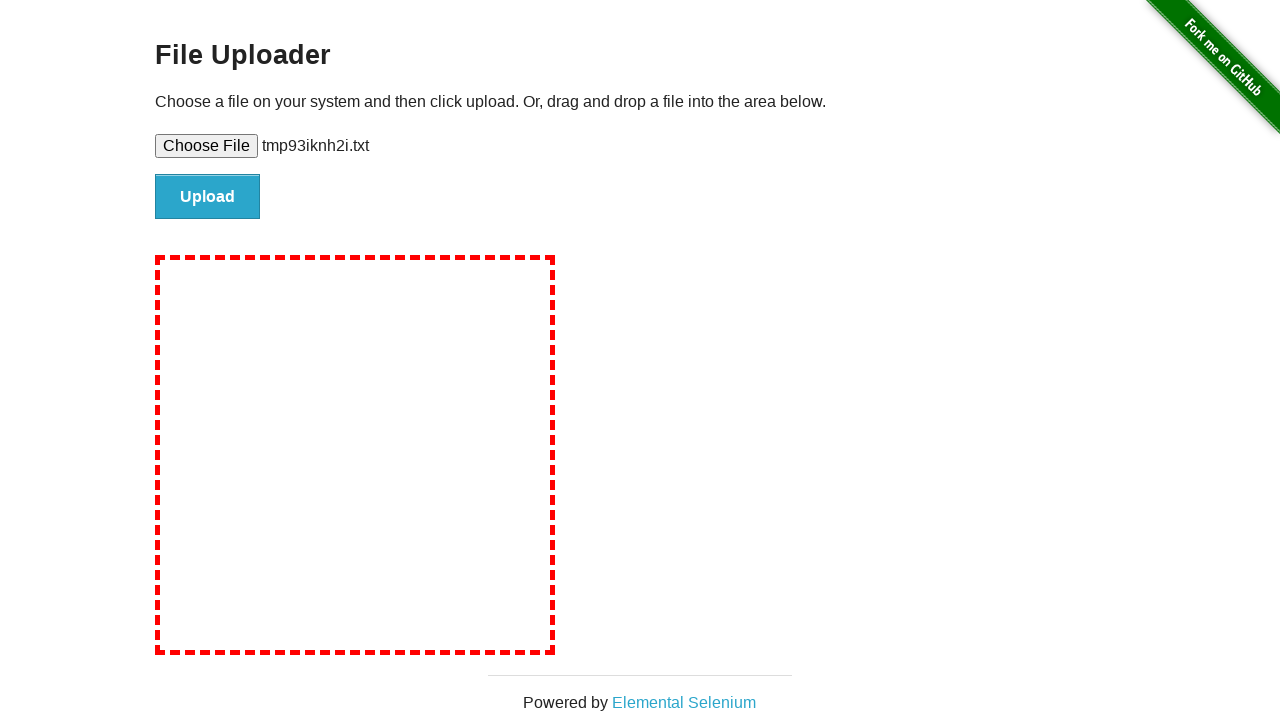

Clicked upload/submit button to submit the form at (208, 197) on #file-submit
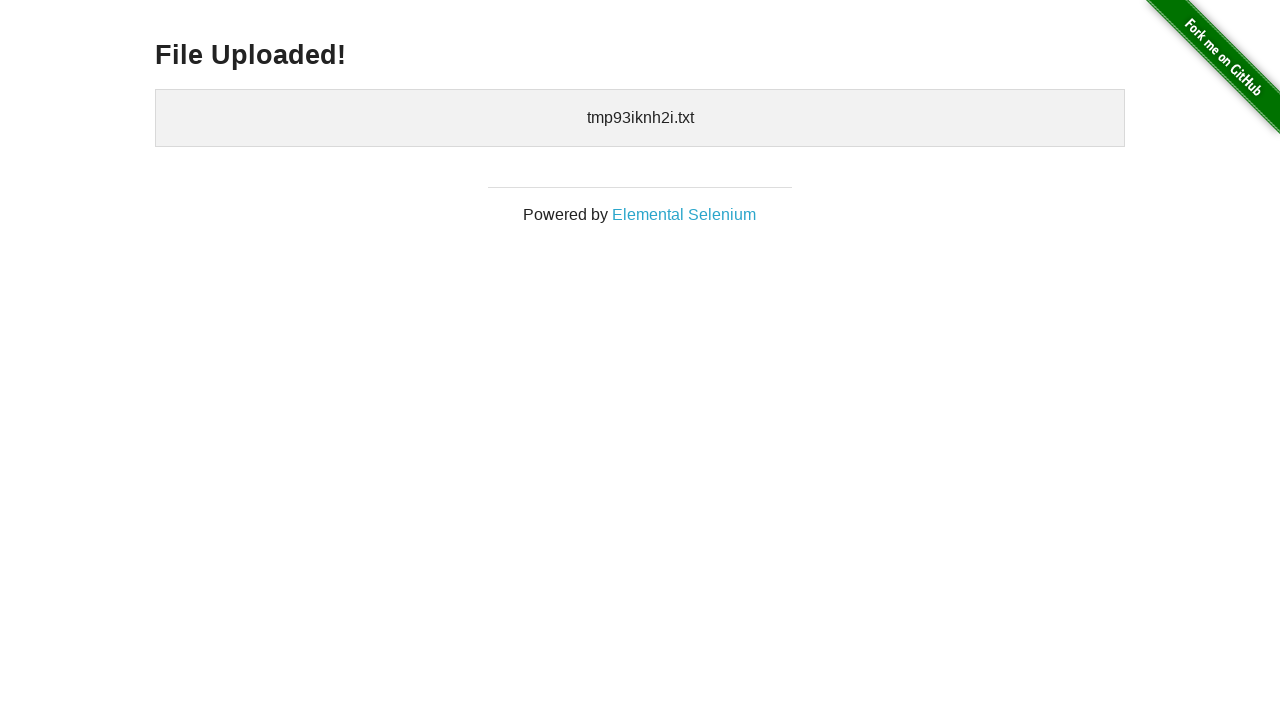

File upload completed and confirmation heading appeared
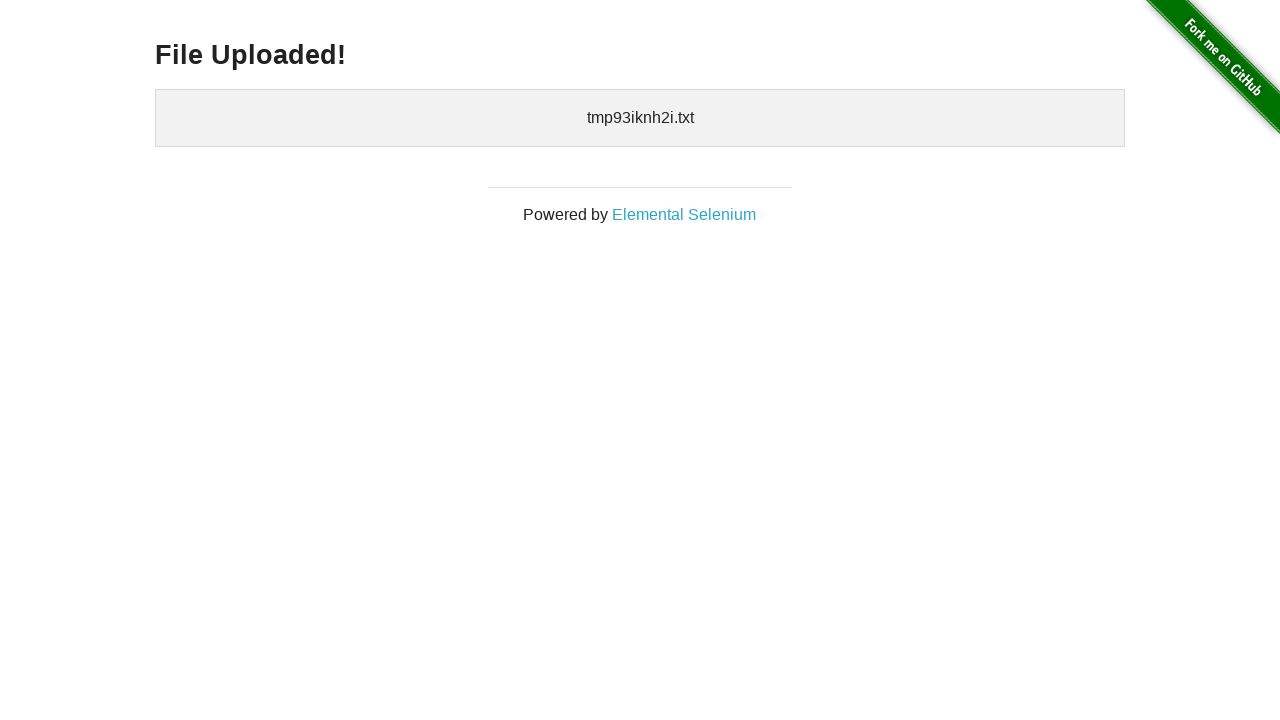

Cleaned up temporary test file
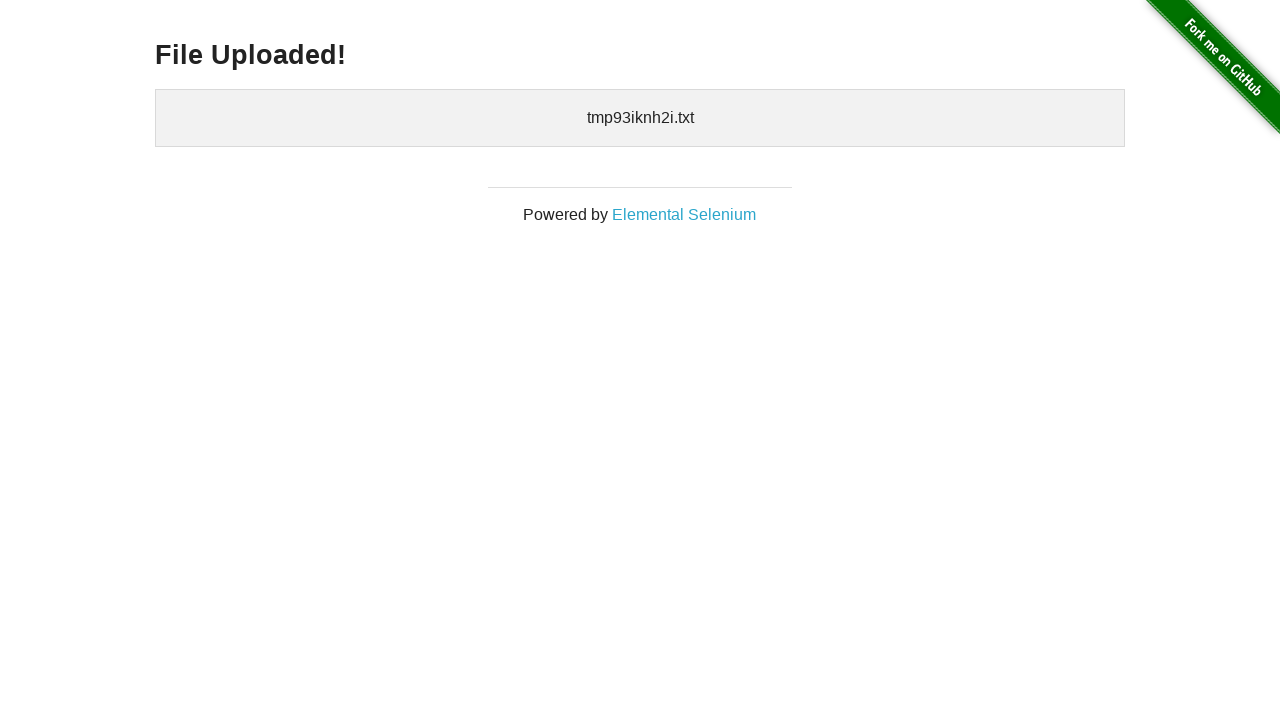

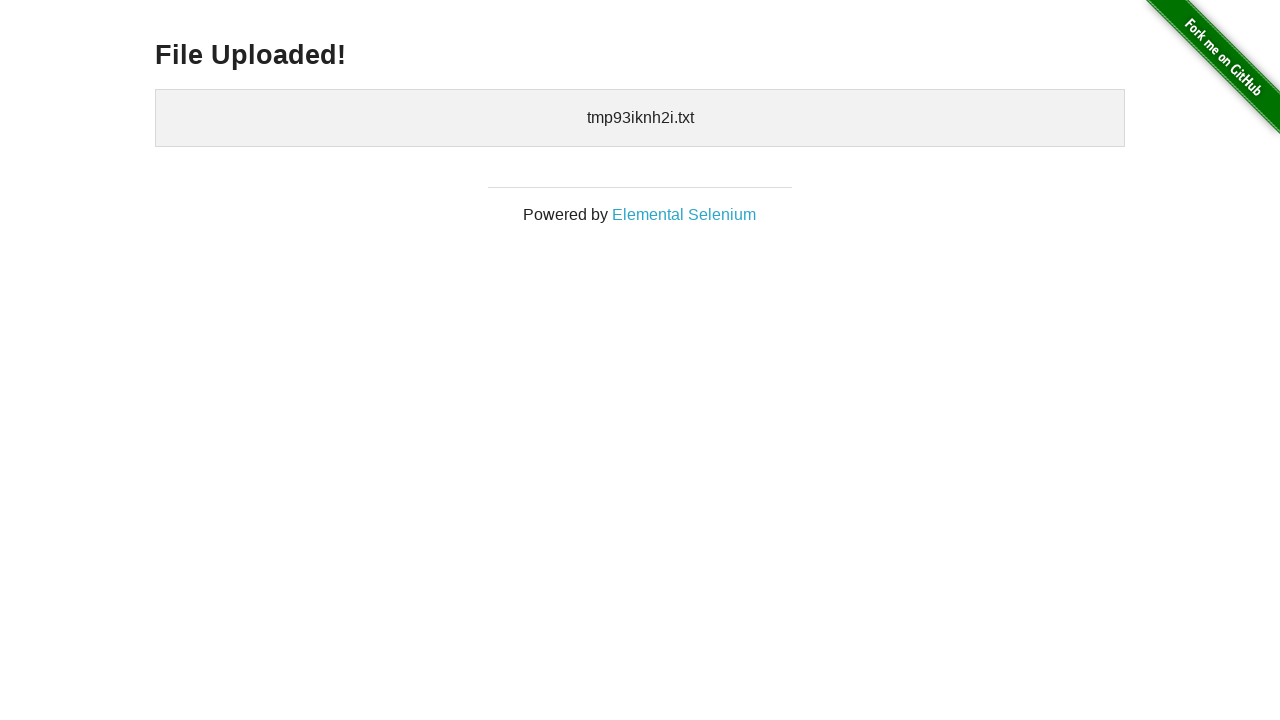